Tests DuckDuckGo search functionality by entering "webdriver" as a search query, submitting the form, and verifying the page title contains the expected result.

Starting URL: https://duckduckgo.com/

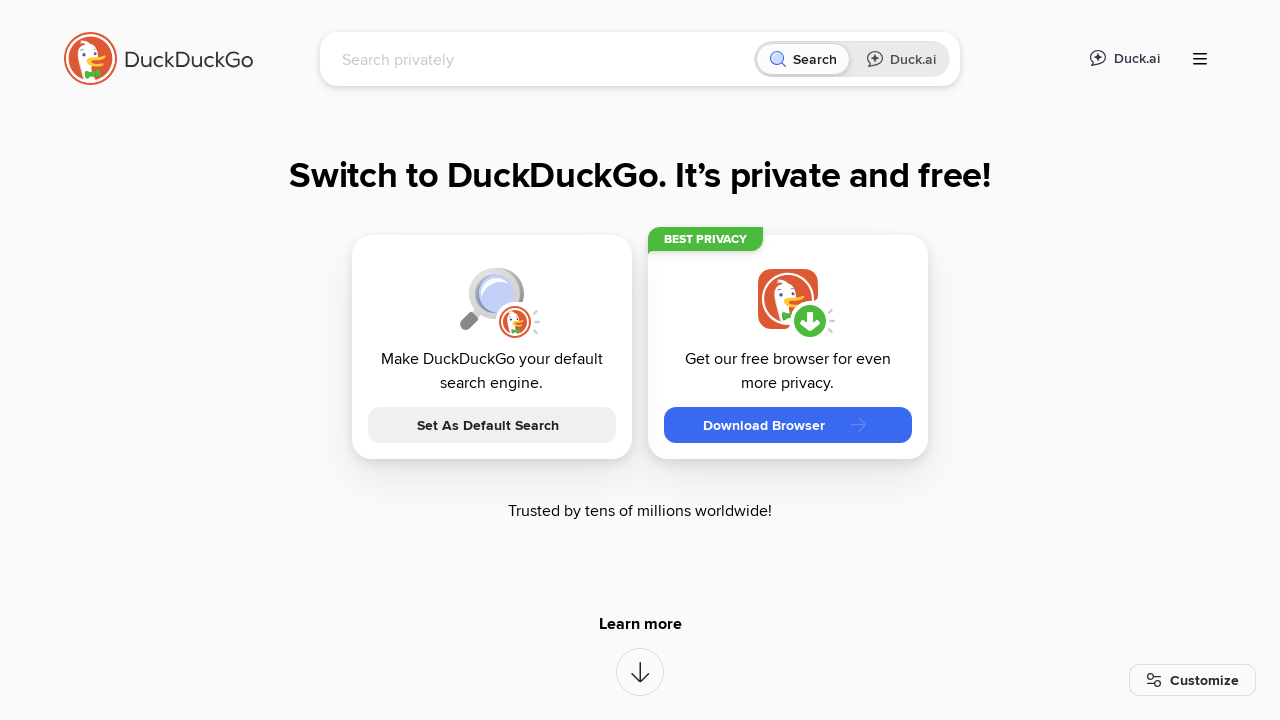

Filled search box with 'webdriver' query on input[name='q']
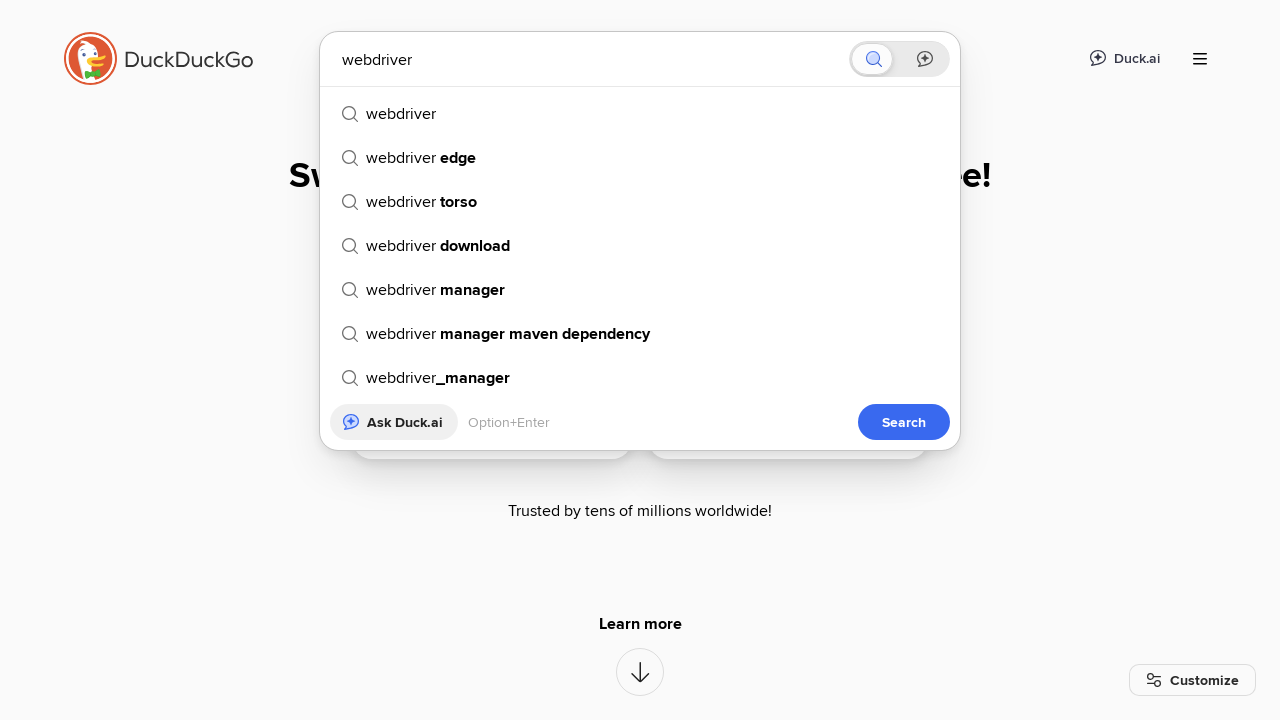

Pressed Enter to submit the search on input[name='q']
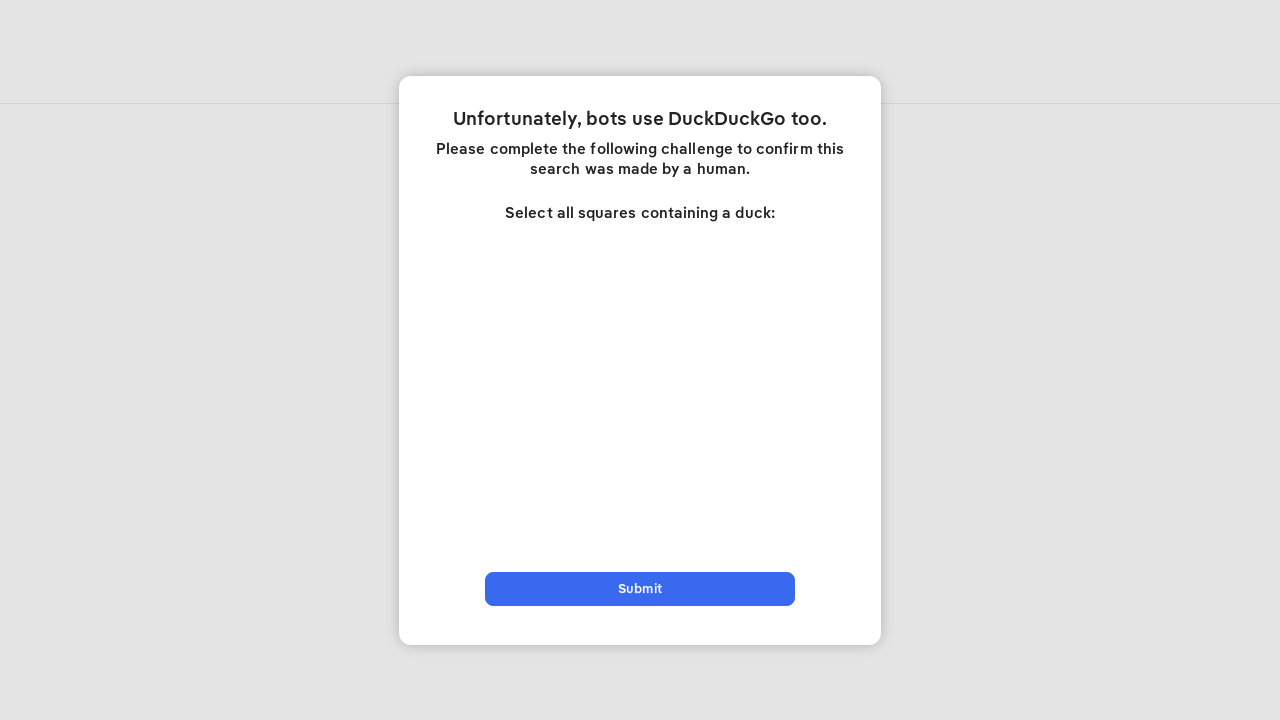

Verified page title contains expected result 'webdriver at DuckDuckGo'
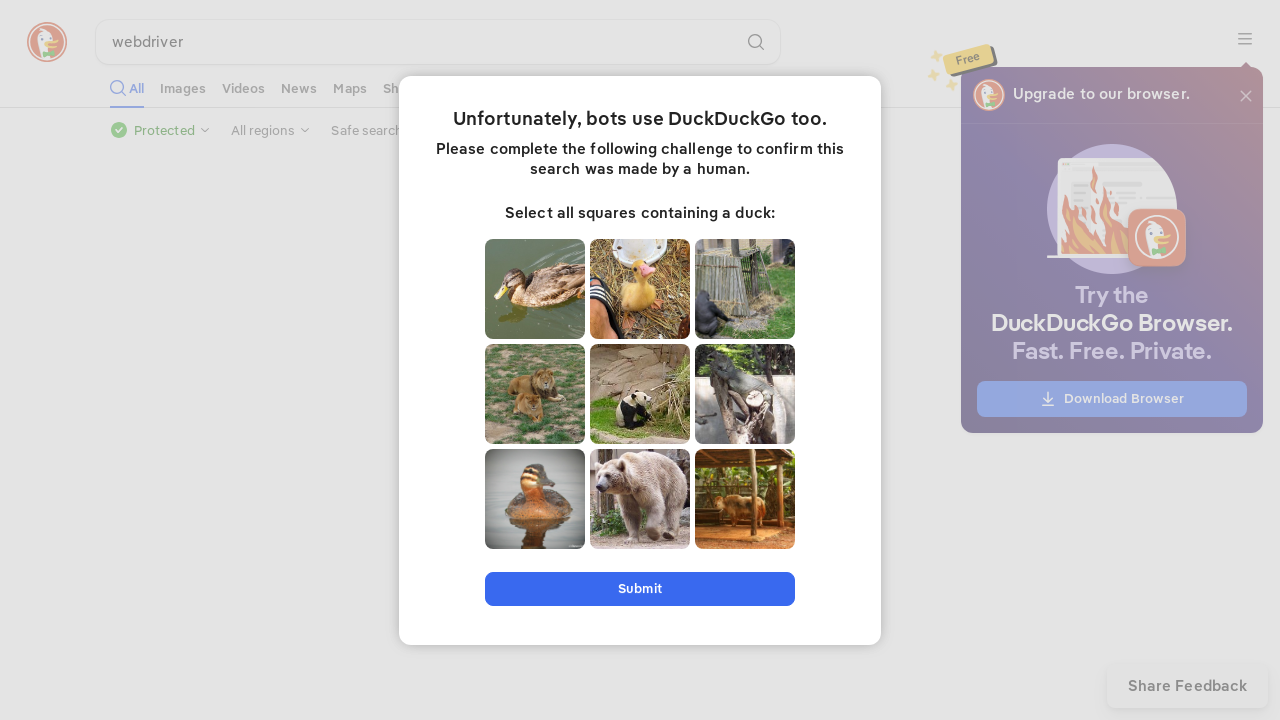

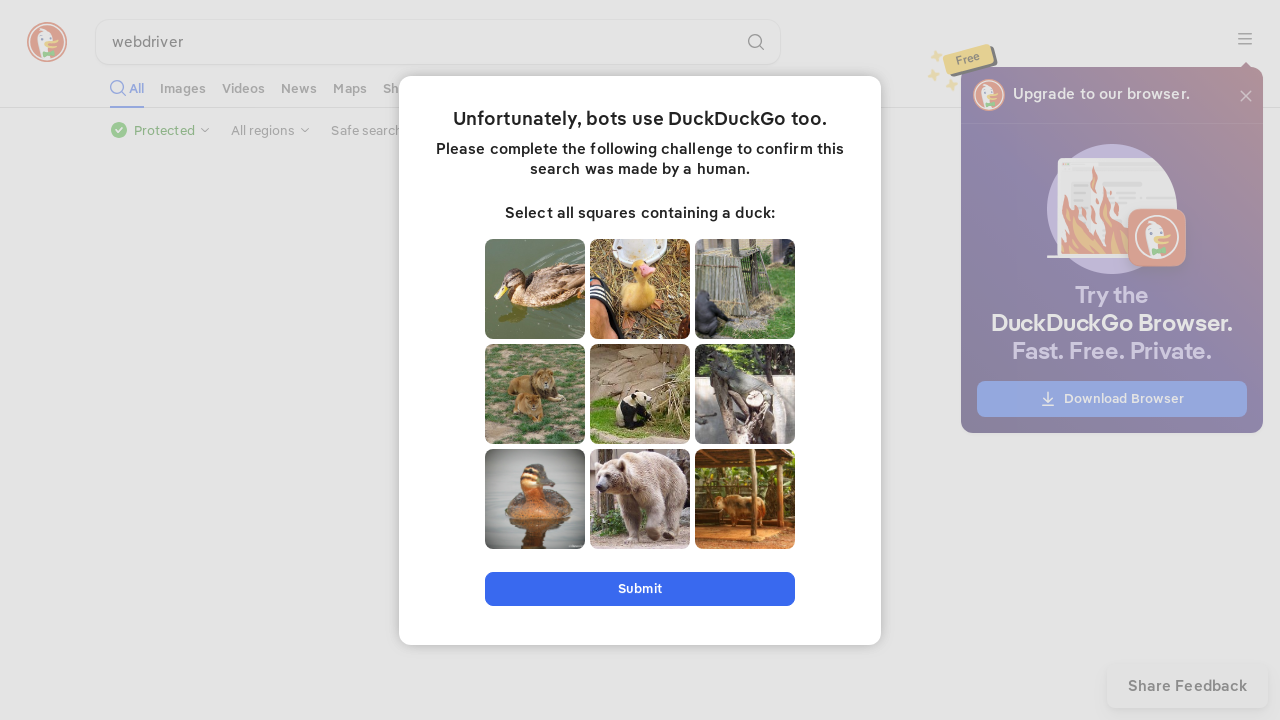